Tests entry ad modal by waiting for it to appear and then closing it

Starting URL: https://the-internet.herokuapp.com/

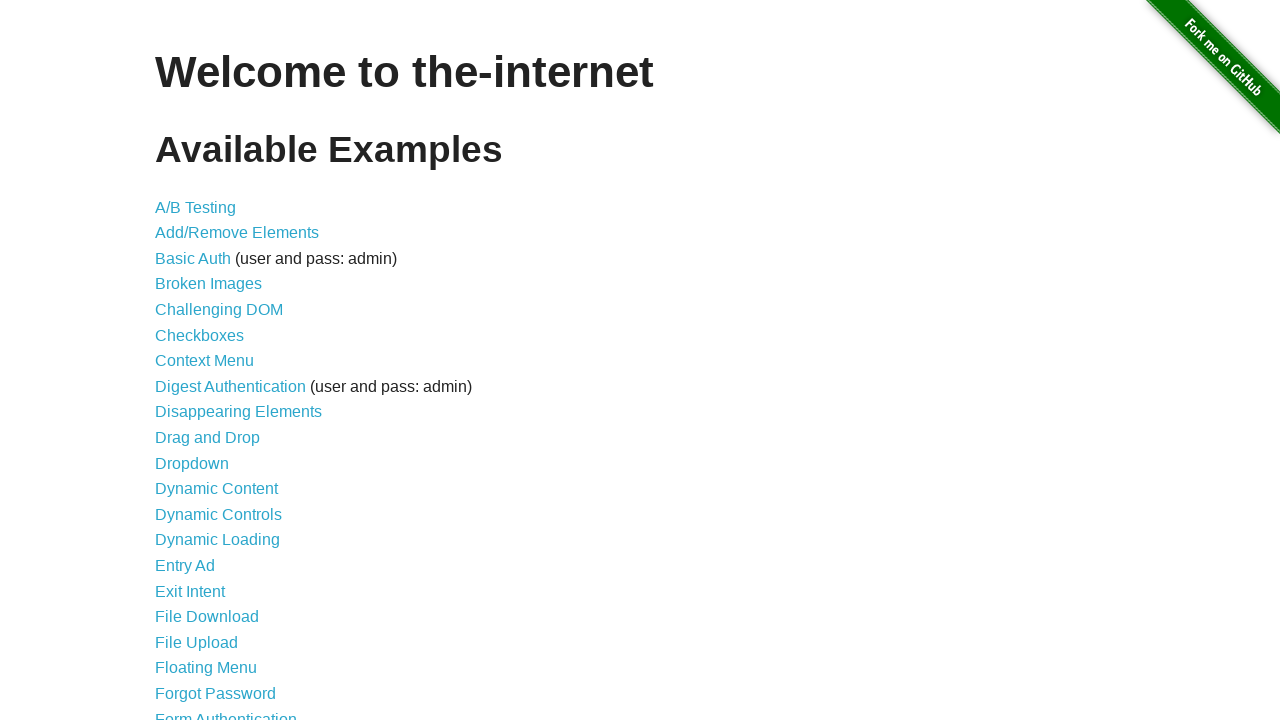

Clicked on Entry Ad link at (185, 566) on text=Entry Ad
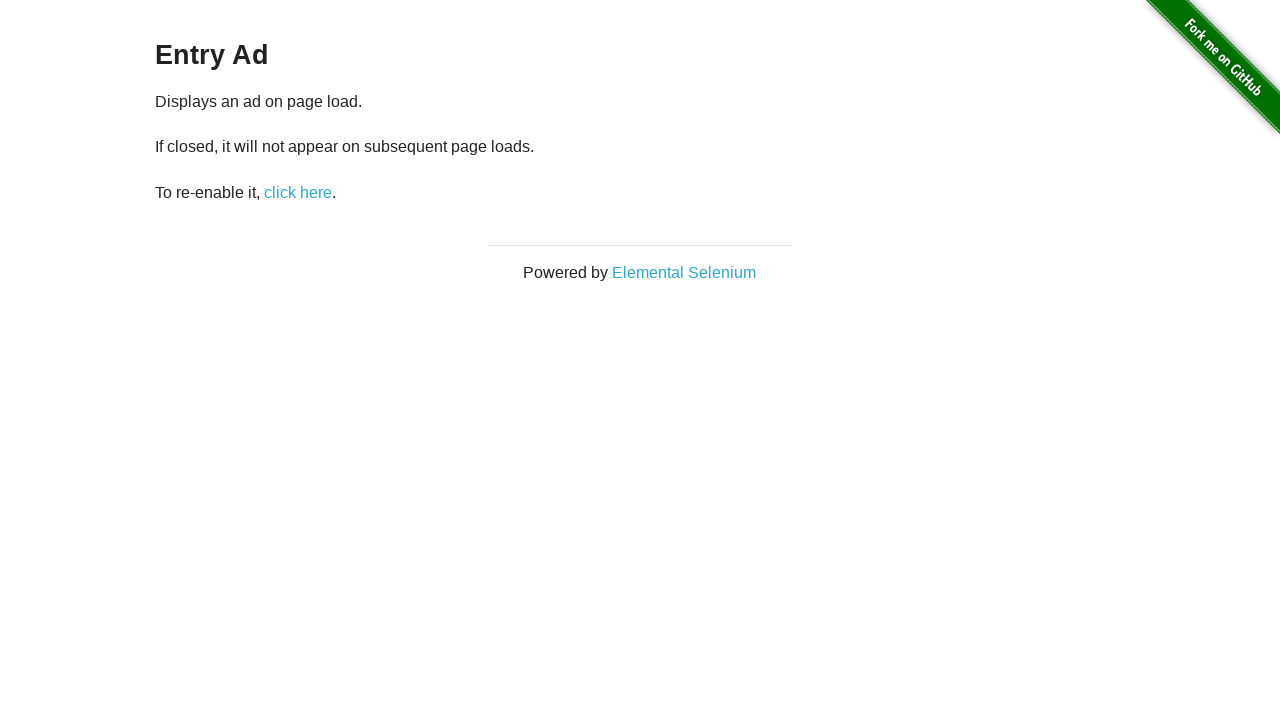

Entry ad modal appeared
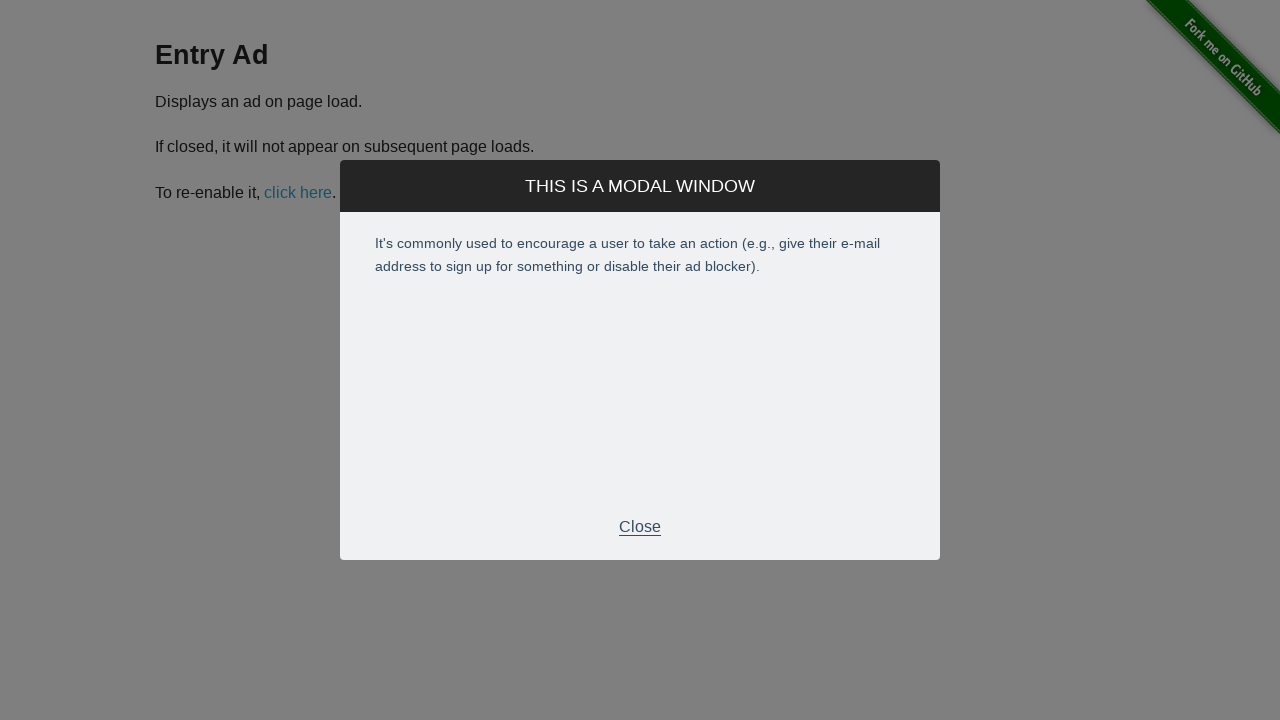

Clicked close button to dismiss entry ad modal at (640, 527) on xpath=//*[@id="modal"]/div[2]/div[3]/p
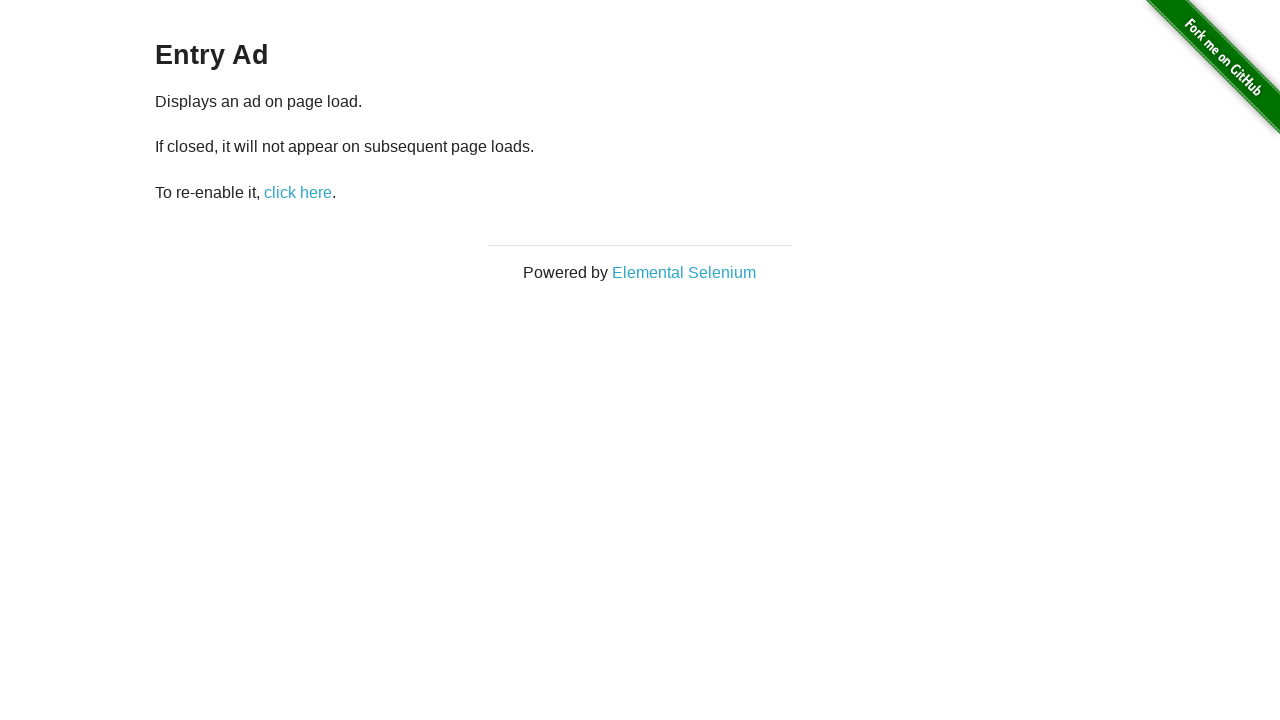

Verified that entry ad modal is now hidden
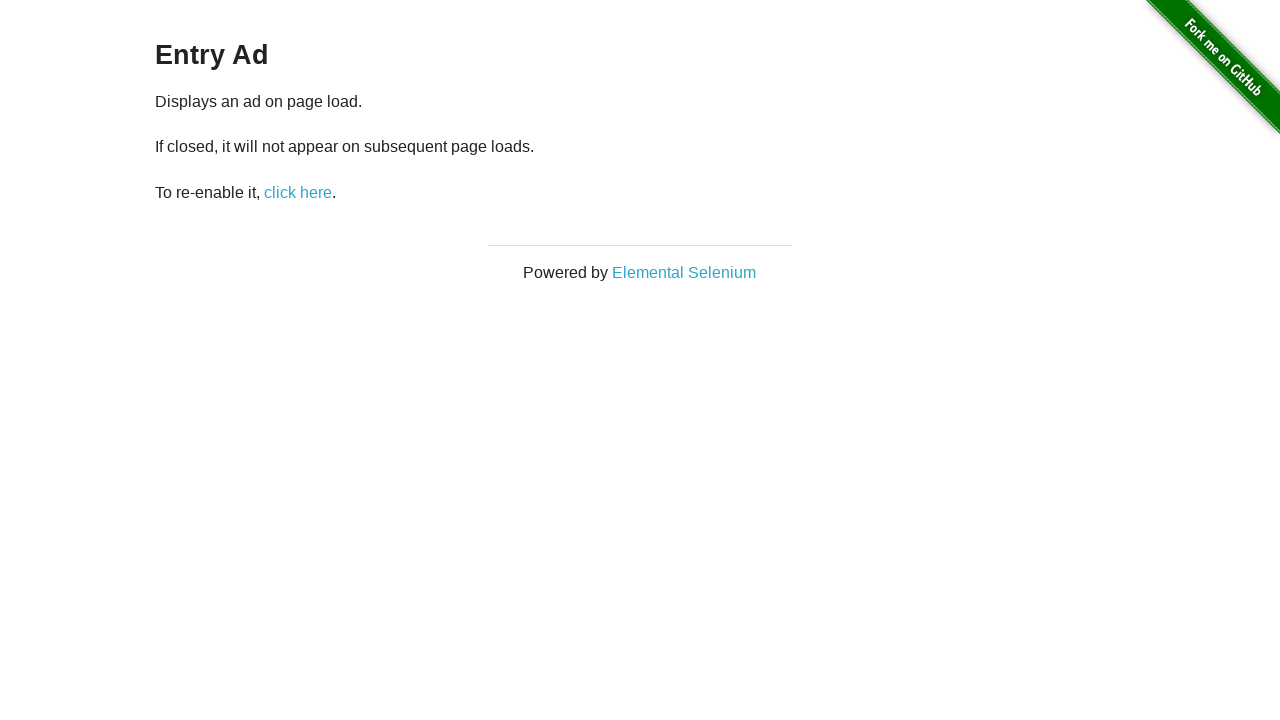

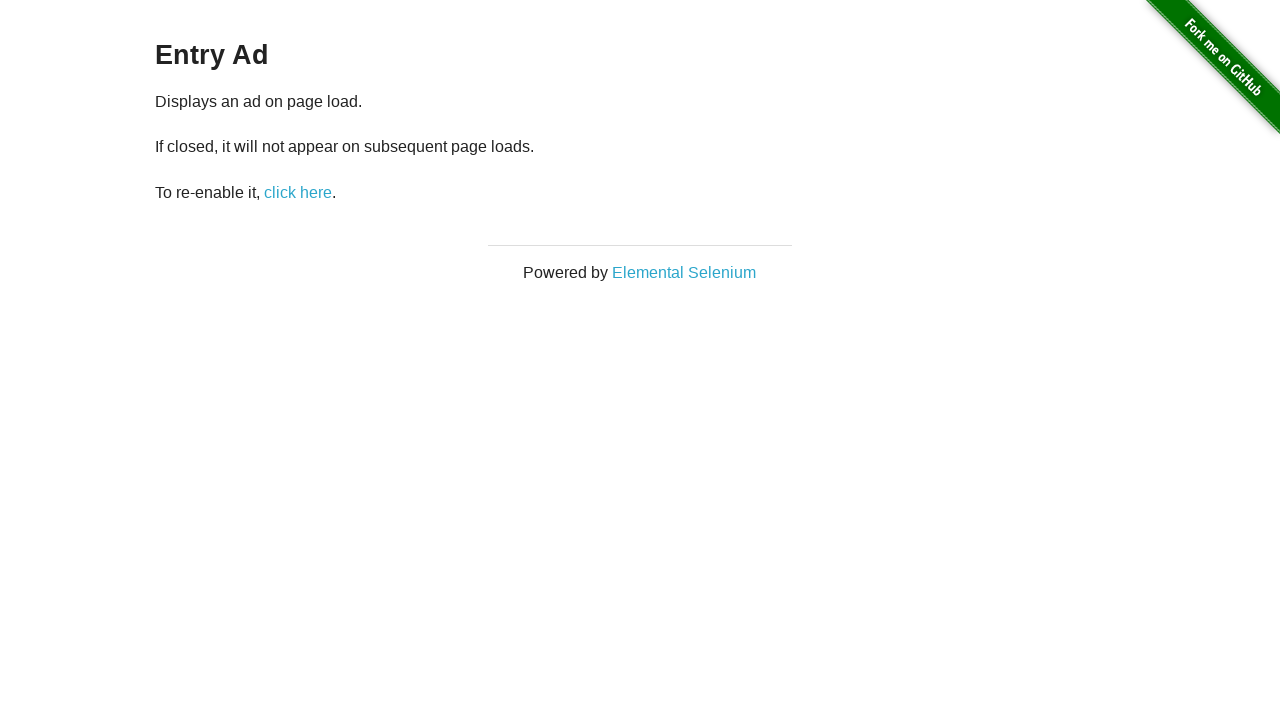